Tests the complete calculator flow: enters two numbers, selects addition, clicks Go button, and verifies the result equals 2

Starting URL: http://juliemr.github.io/protractor-demo/

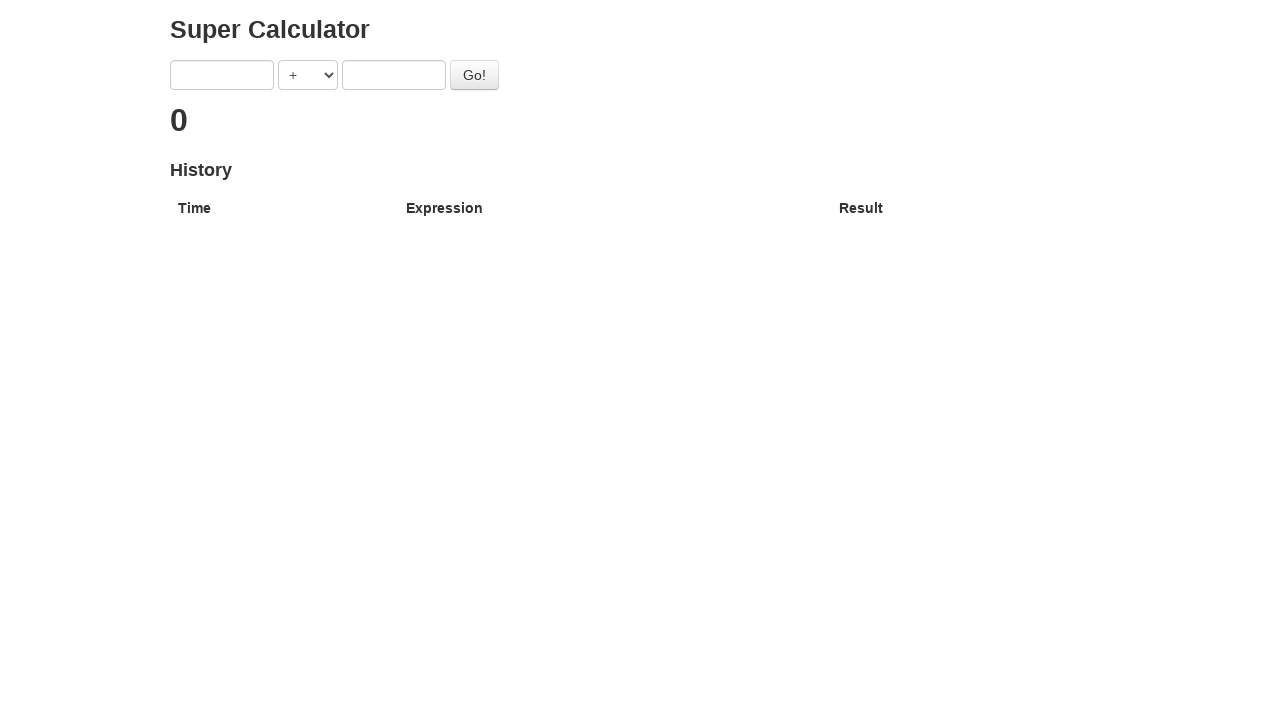

Filled first input field with '1' on input[ng-model='first']
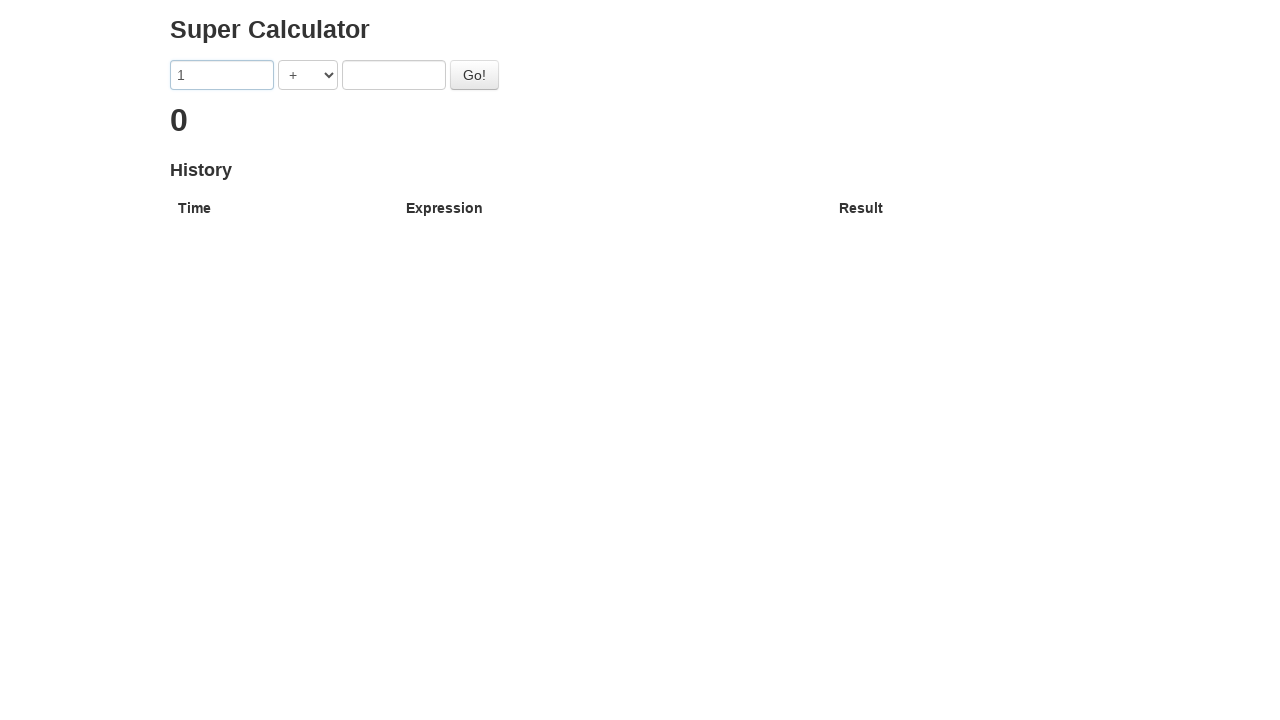

Filled second input field with '1' on input[ng-model='second']
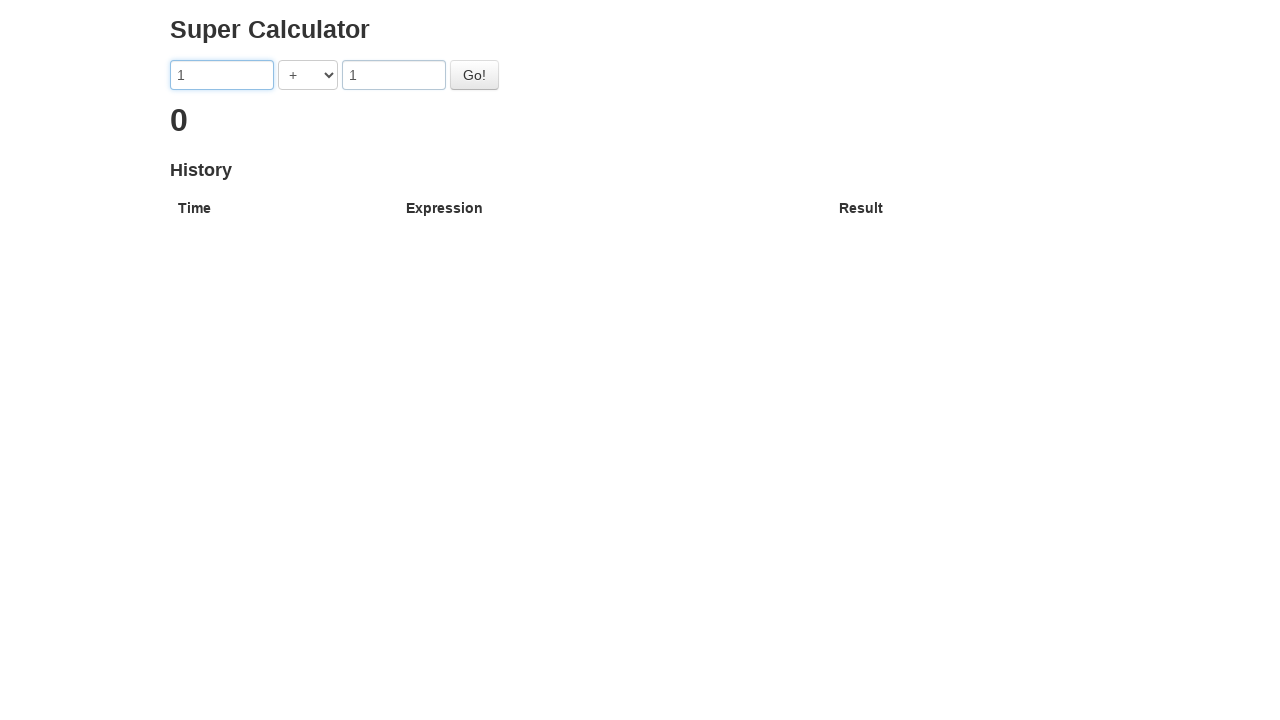

Selected ADDITION operator from dropdown on select[ng-model='operator']
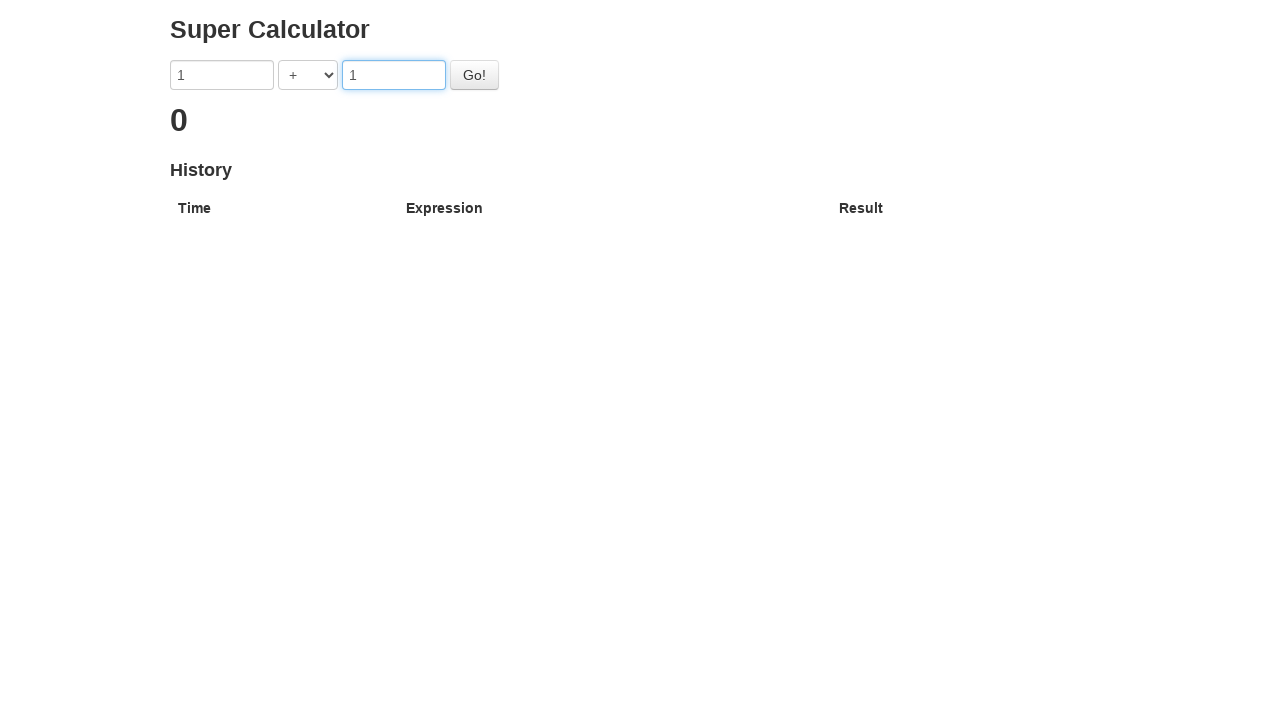

Clicked Go button to calculate at (474, 75) on #gobutton
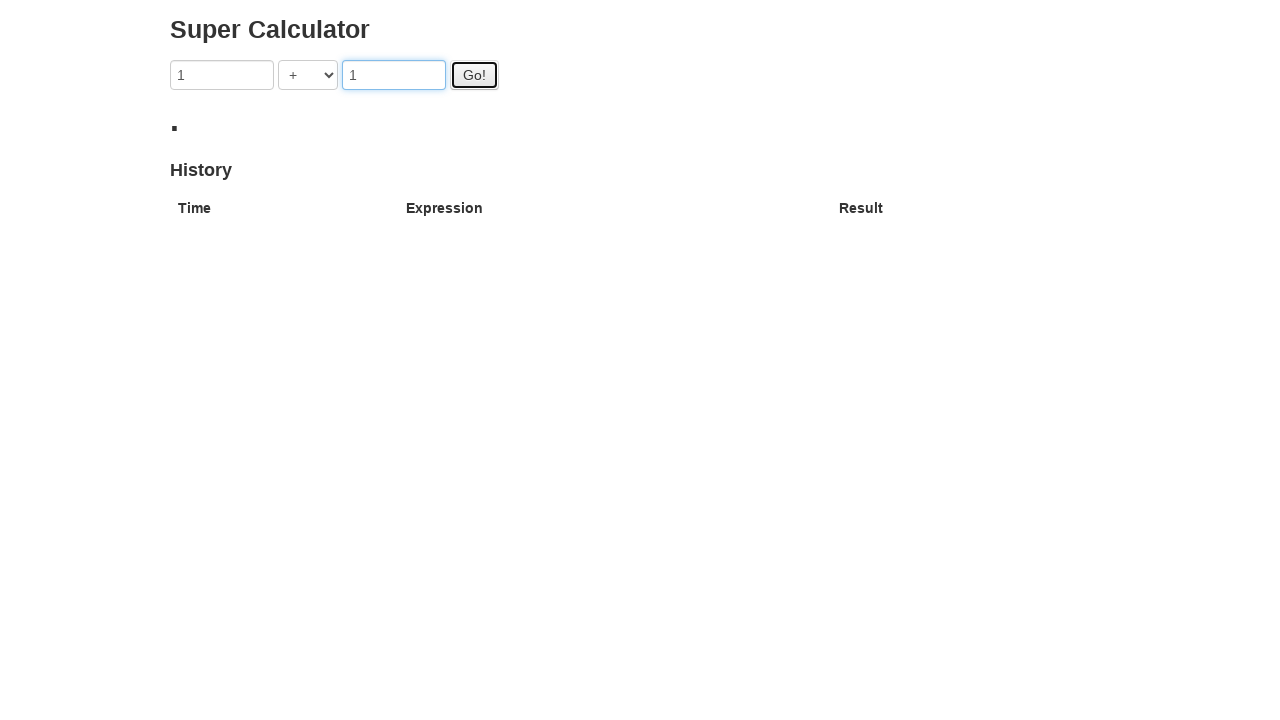

Result element loaded and is visible
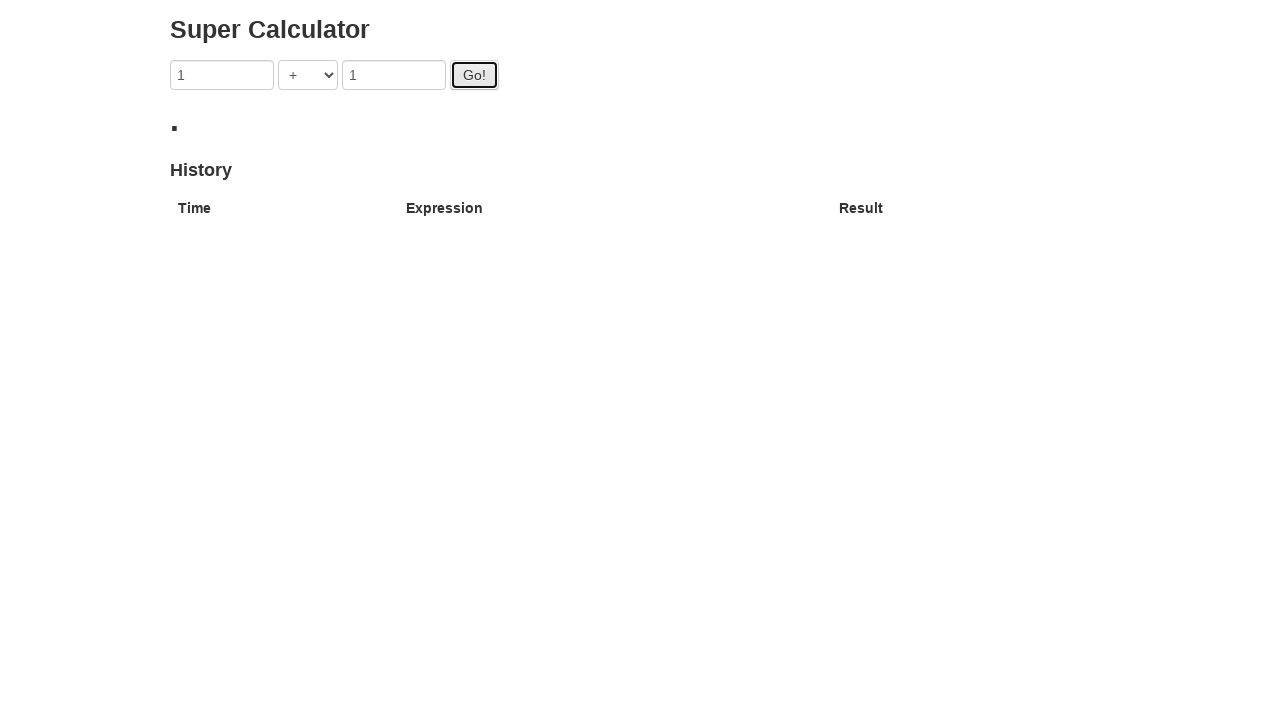

Result text updated to '2'
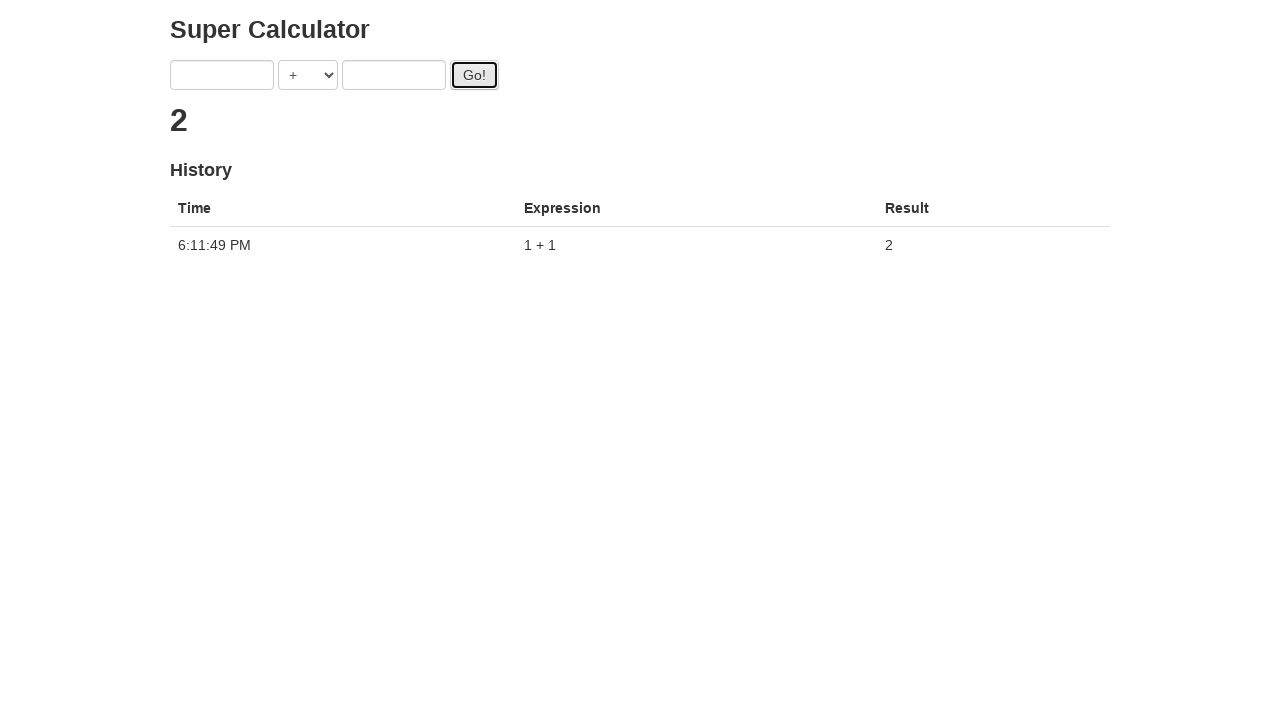

Verified result equals '2' — test passed
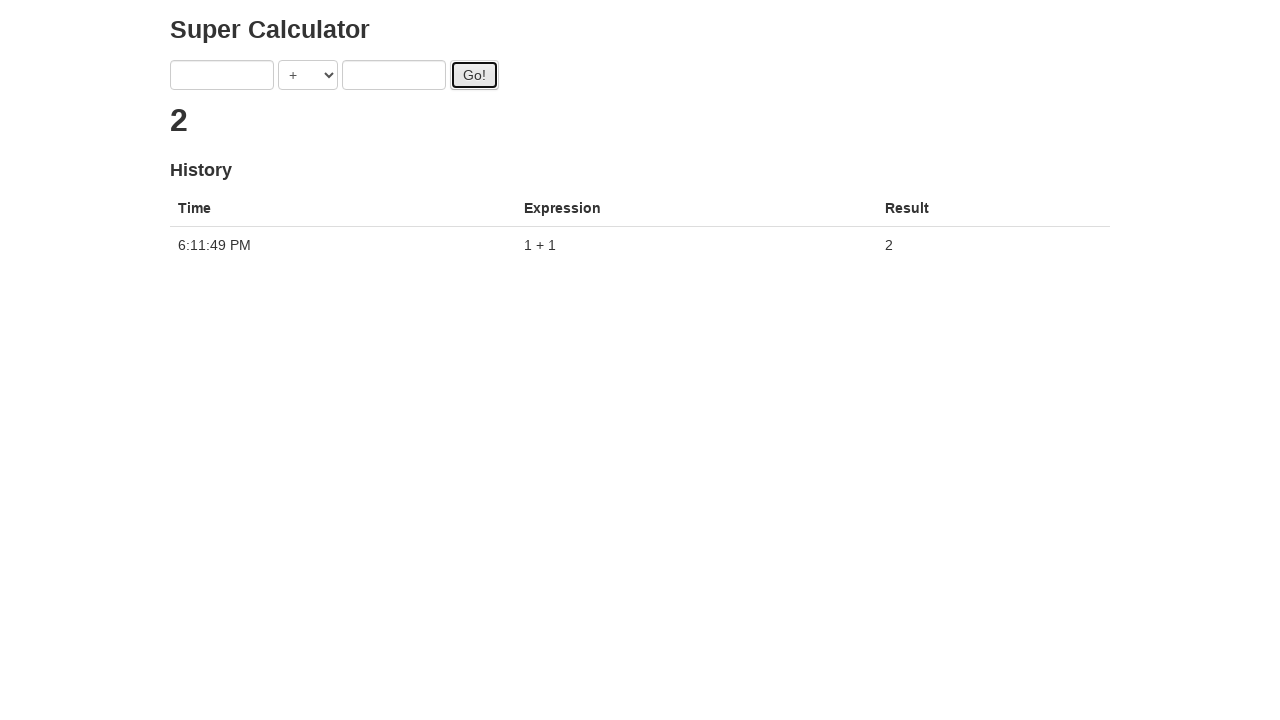

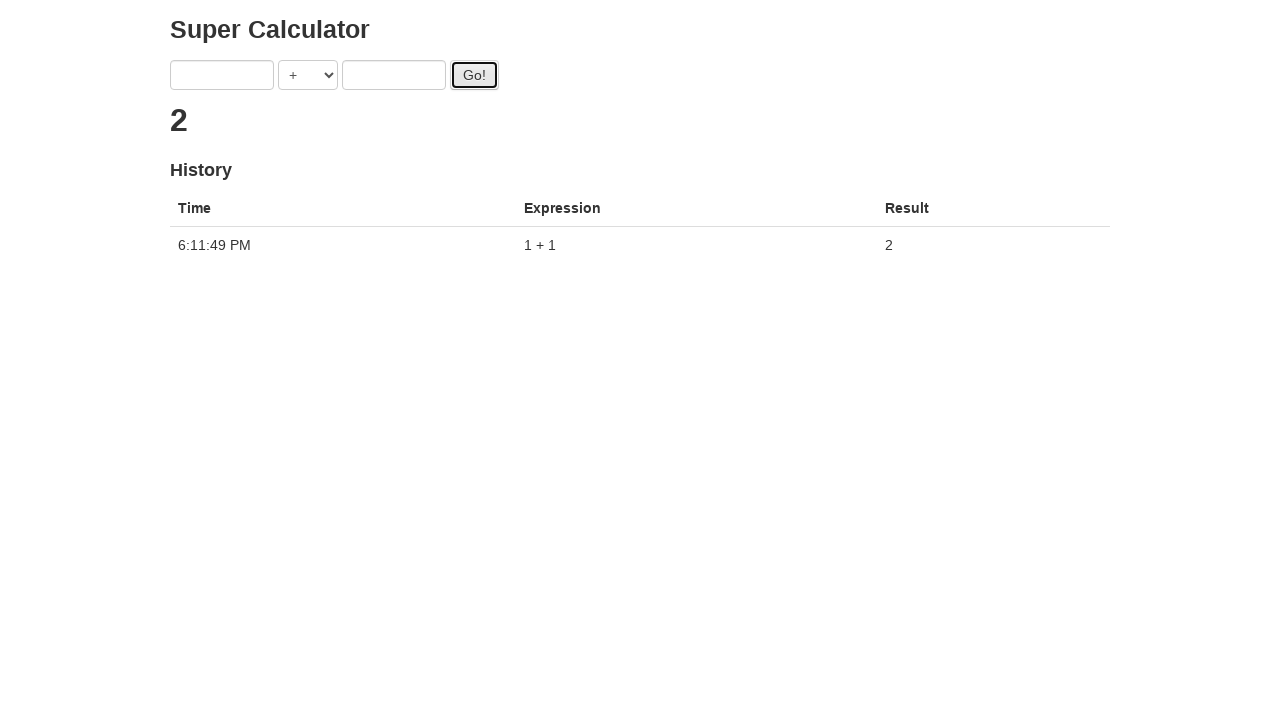